Tests React Semantic UI dropdown by selecting different names and verifying the selection

Starting URL: https://react.semantic-ui.com/maximize/dropdown-example-selection/

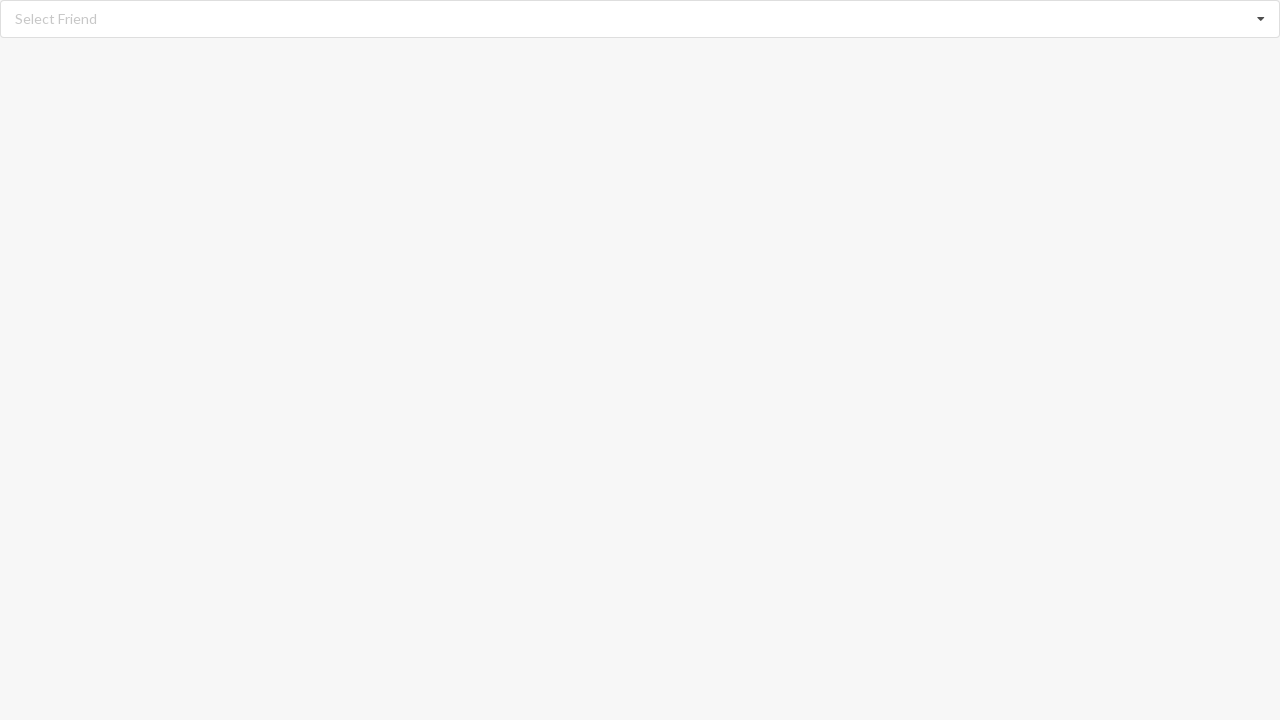

Clicked dropdown icon to open menu at (1261, 19) on i.dropdown
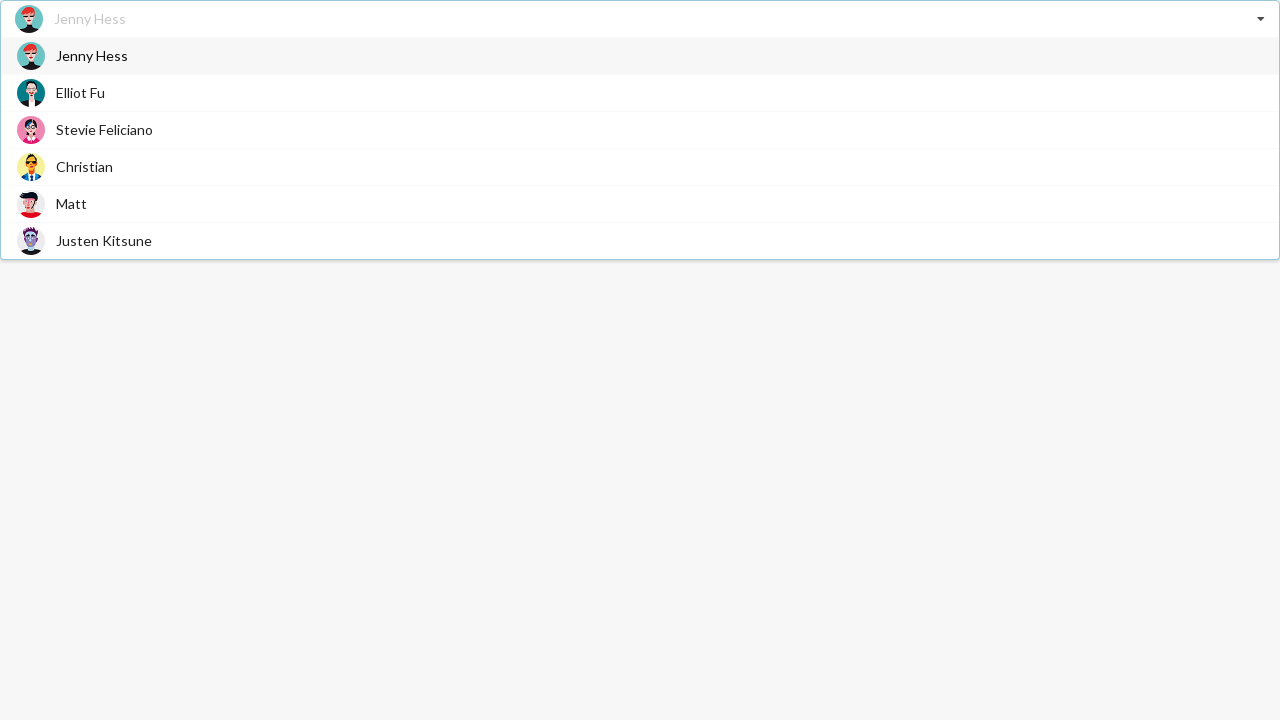

Dropdown menu items became visible
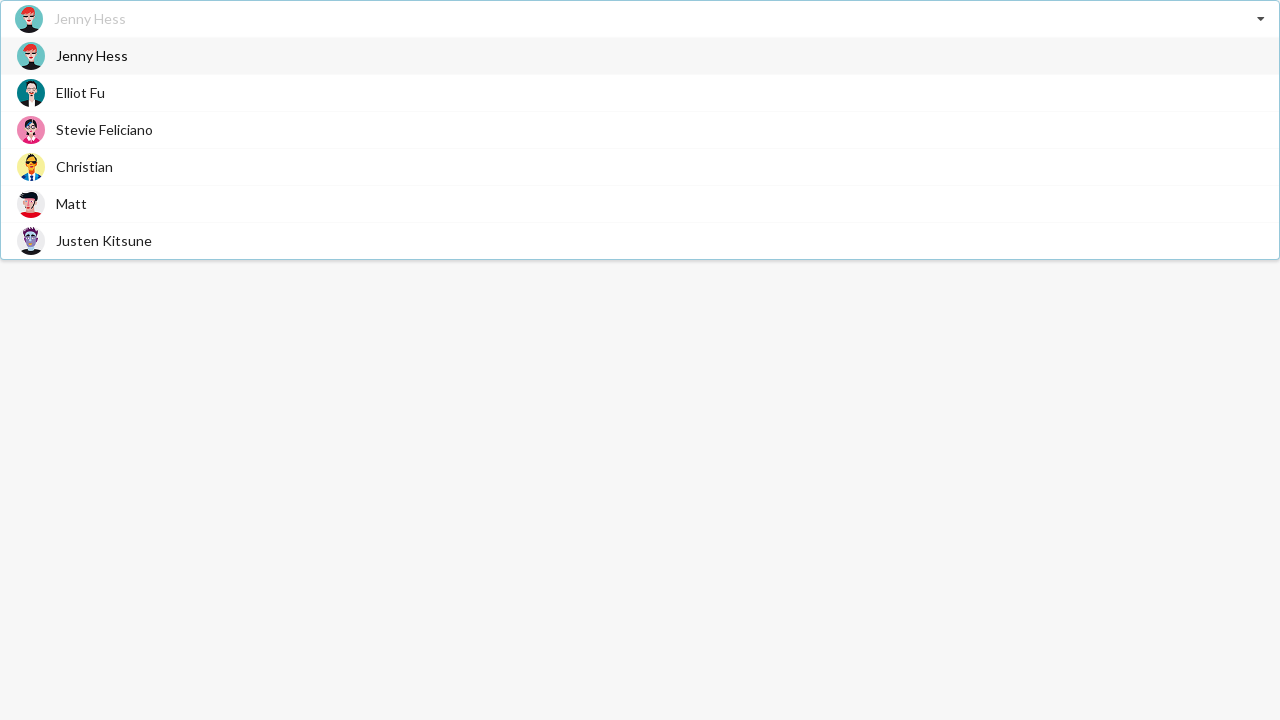

Selected 'Stevie Feliciano' from dropdown at (104, 130) on div.item>span.text >> internal:has-text="Stevie Feliciano"i
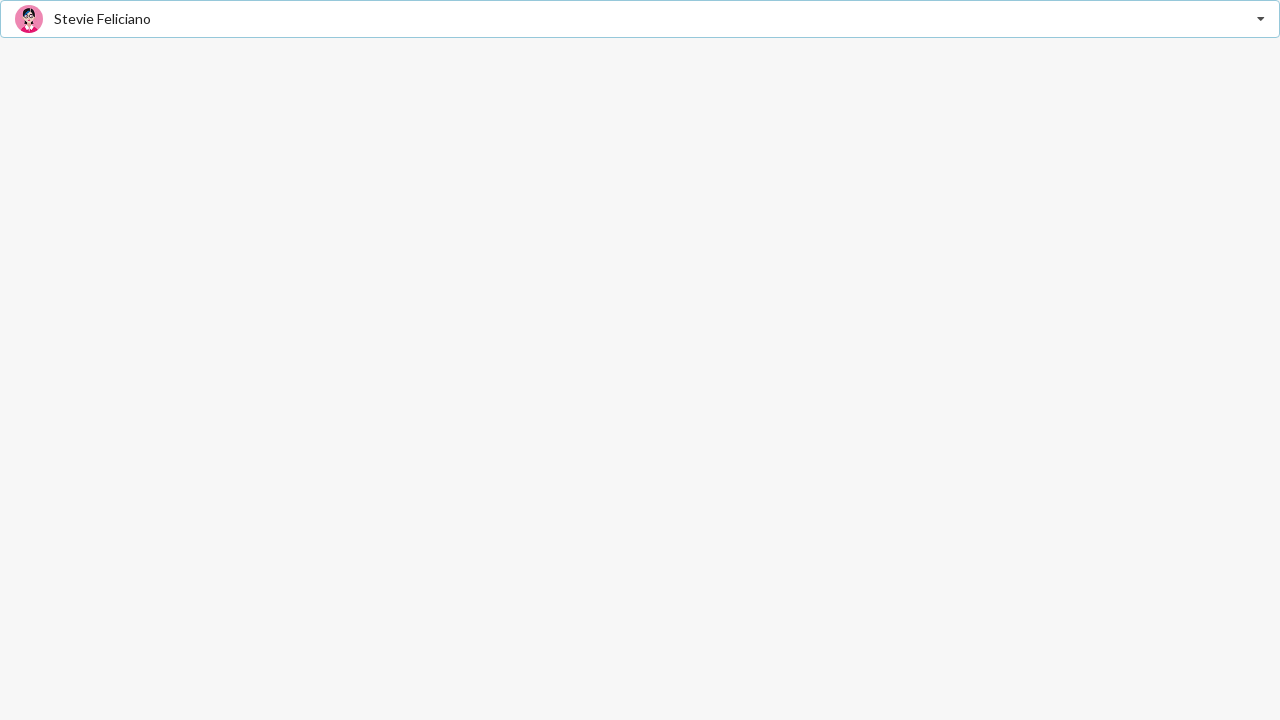

Verified 'Stevie Feliciano' is selected
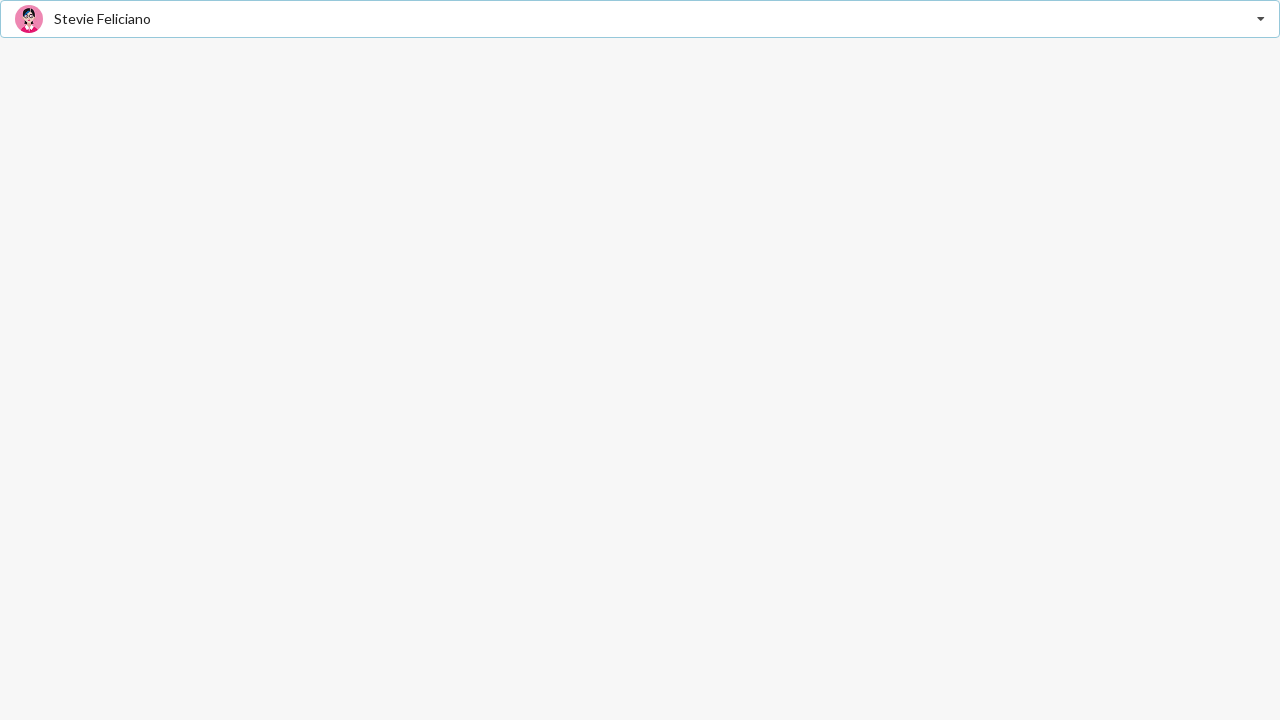

Clicked dropdown icon to open menu at (1261, 19) on i.dropdown
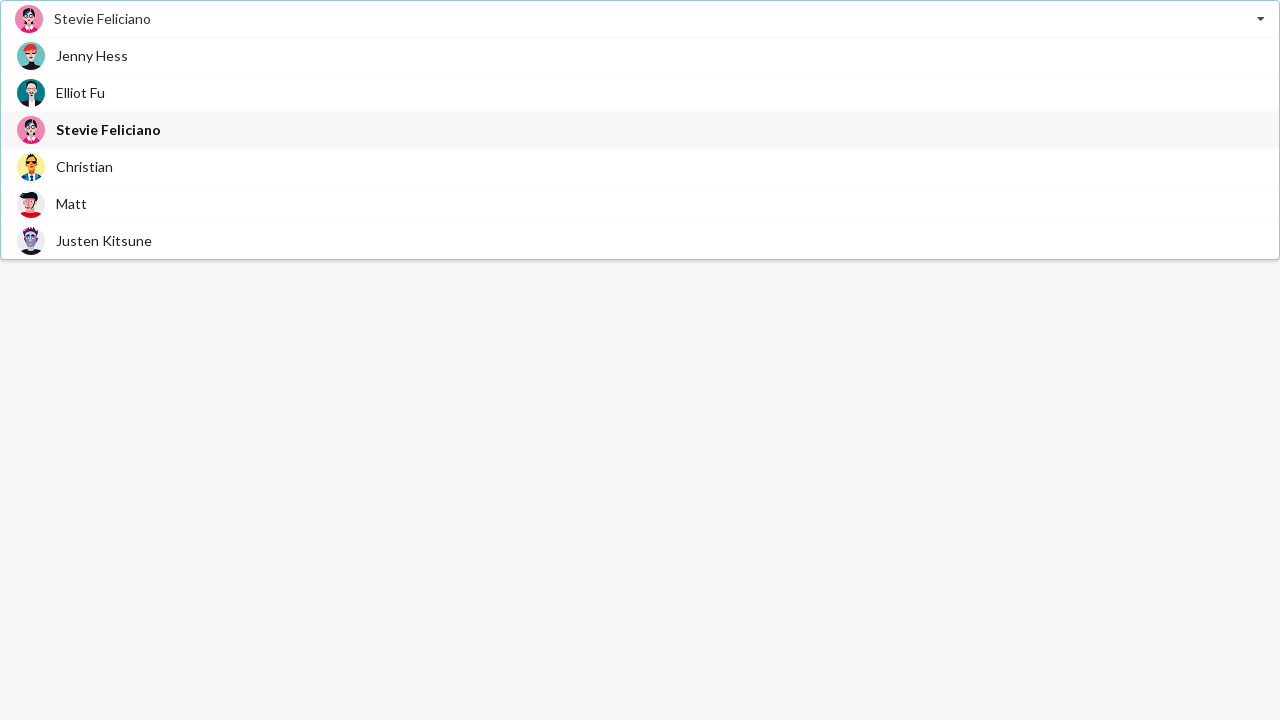

Dropdown menu items became visible
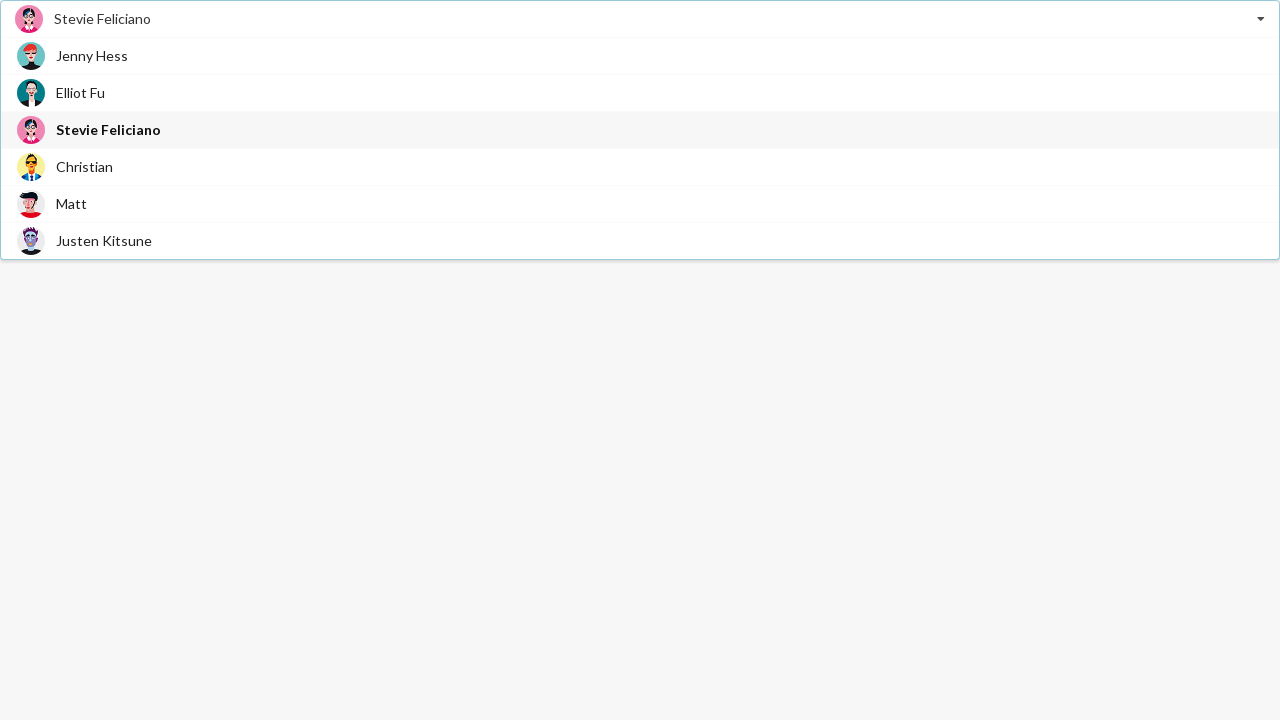

Selected 'Elliot Fu' from dropdown at (80, 92) on div.item>span.text >> internal:has-text="Elliot Fu"i
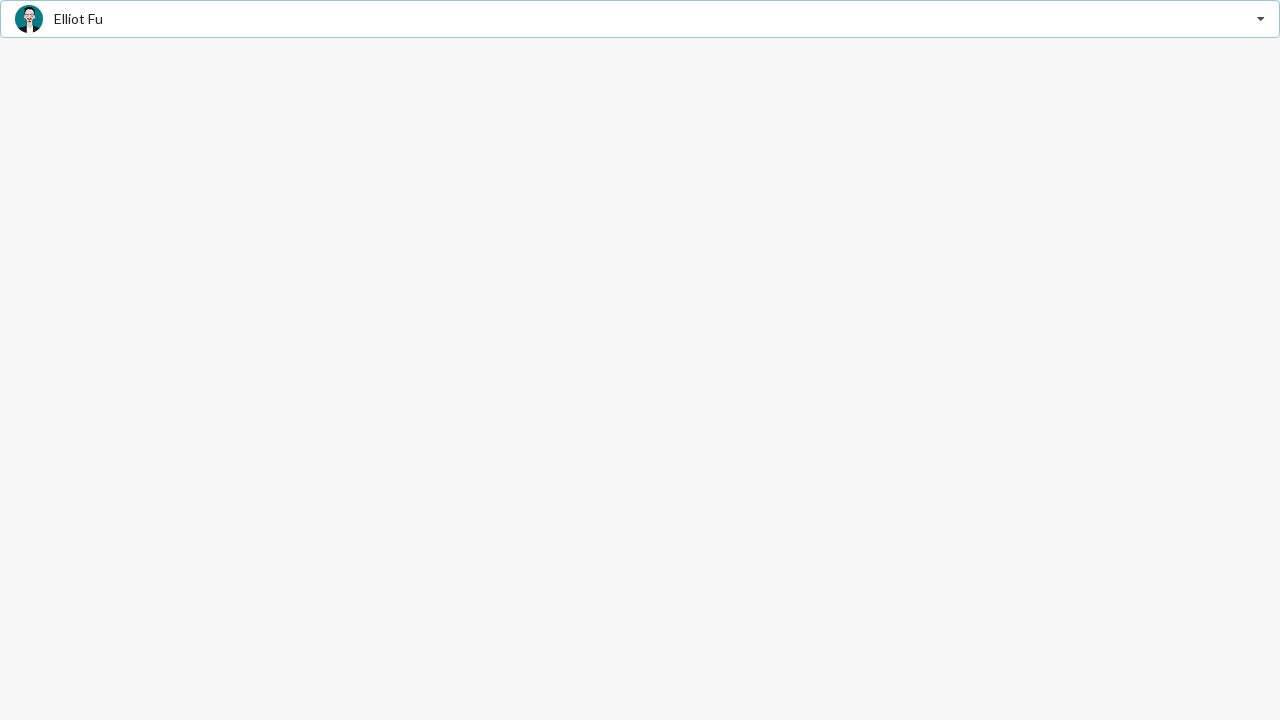

Verified 'Elliot Fu' is selected
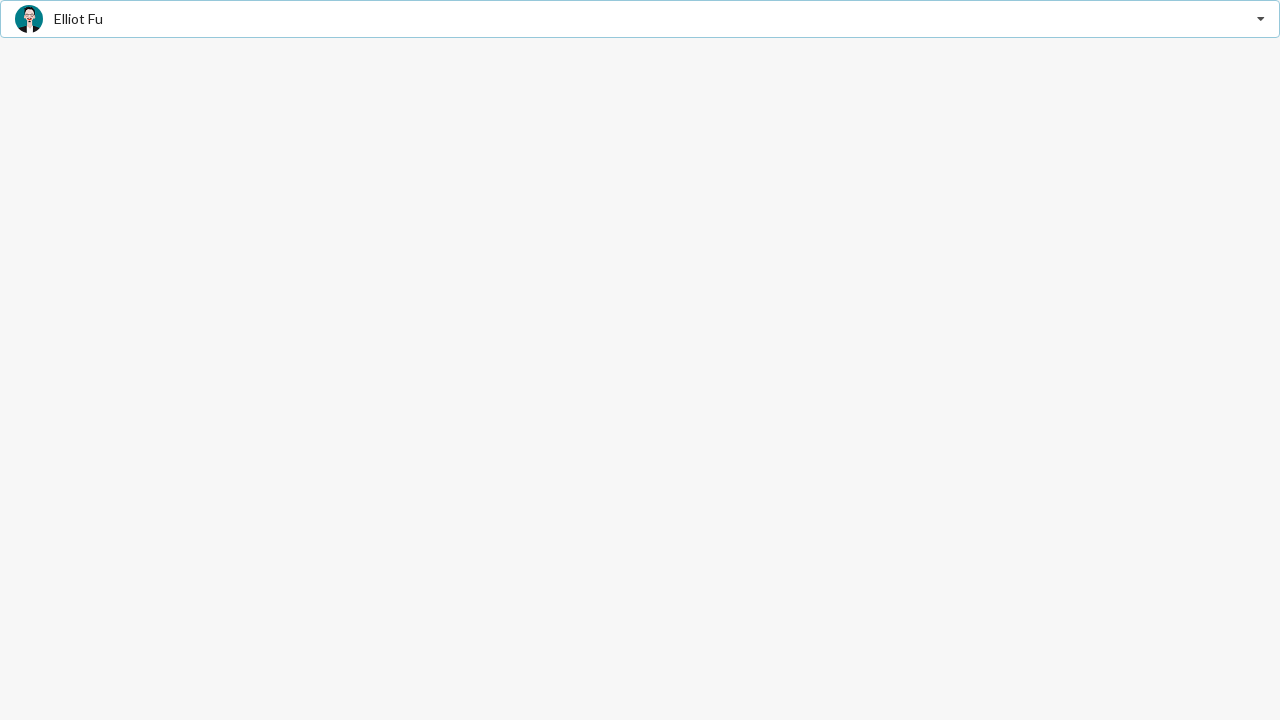

Clicked dropdown icon to open menu at (1261, 19) on i.dropdown
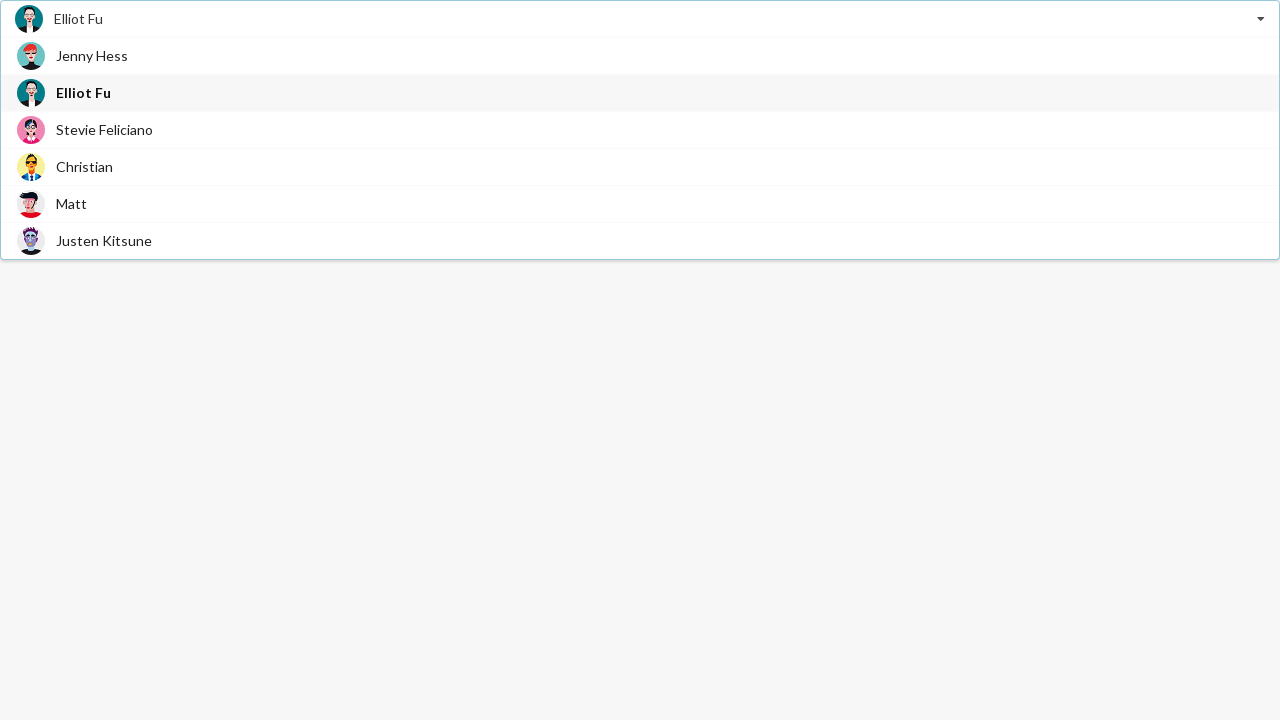

Dropdown menu items became visible
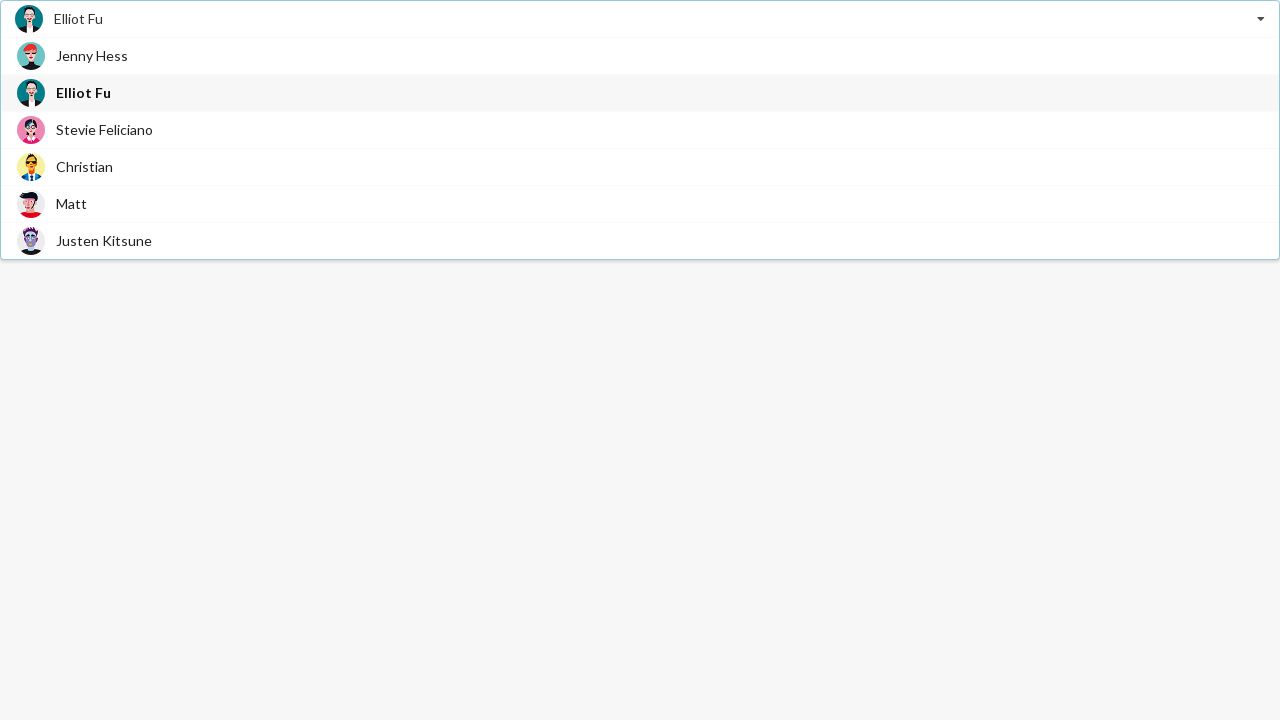

Selected 'Justen Kitsune' from dropdown at (104, 240) on div.item>span.text >> internal:has-text="Justen Kitsune"i
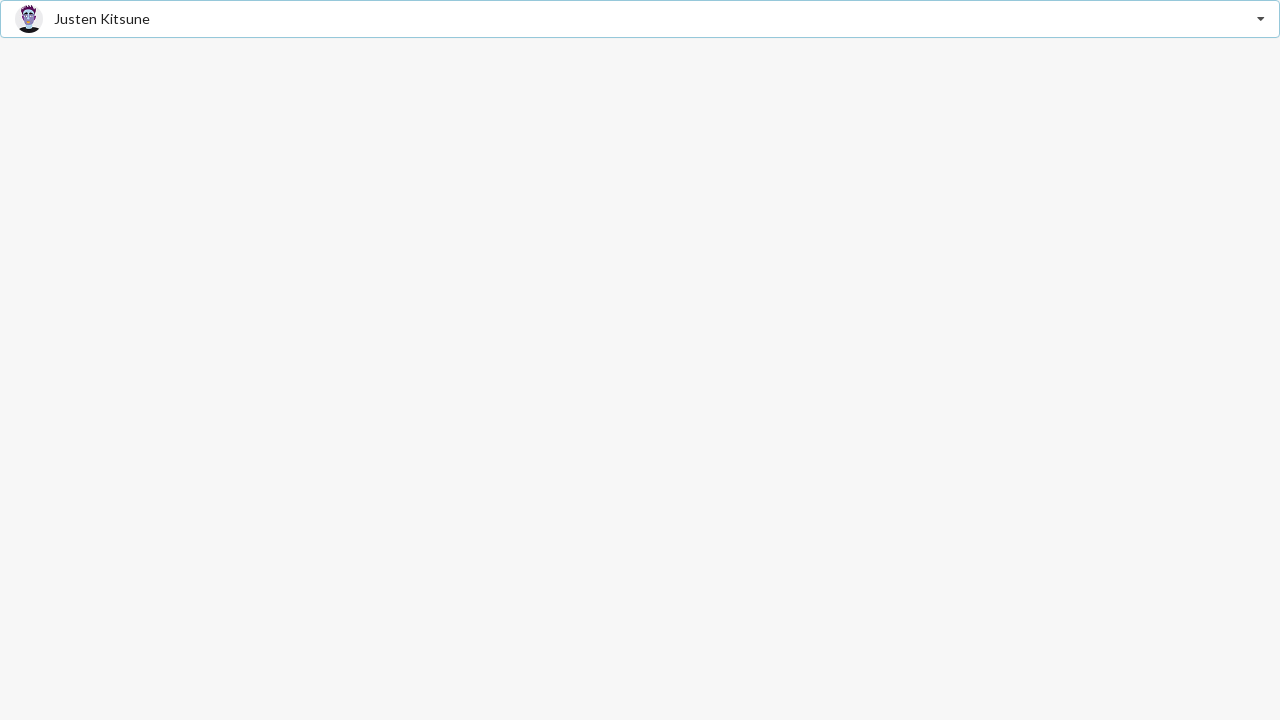

Verified 'Justen Kitsune' is selected
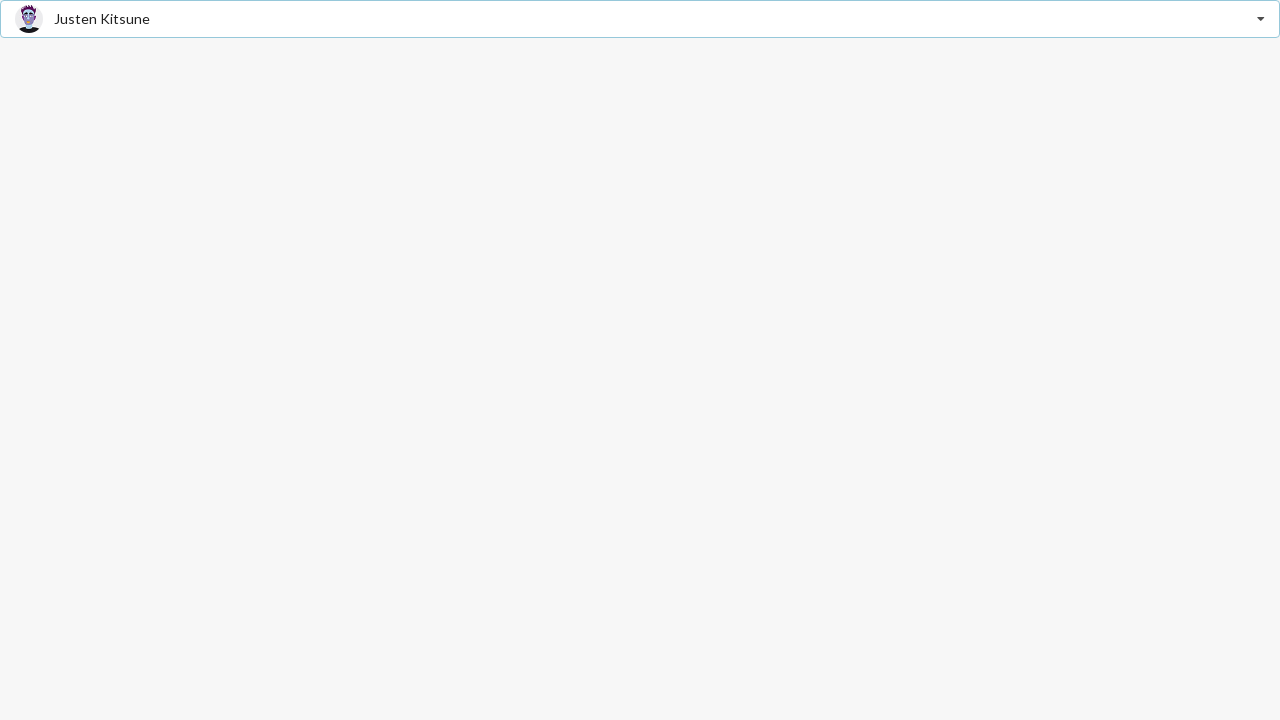

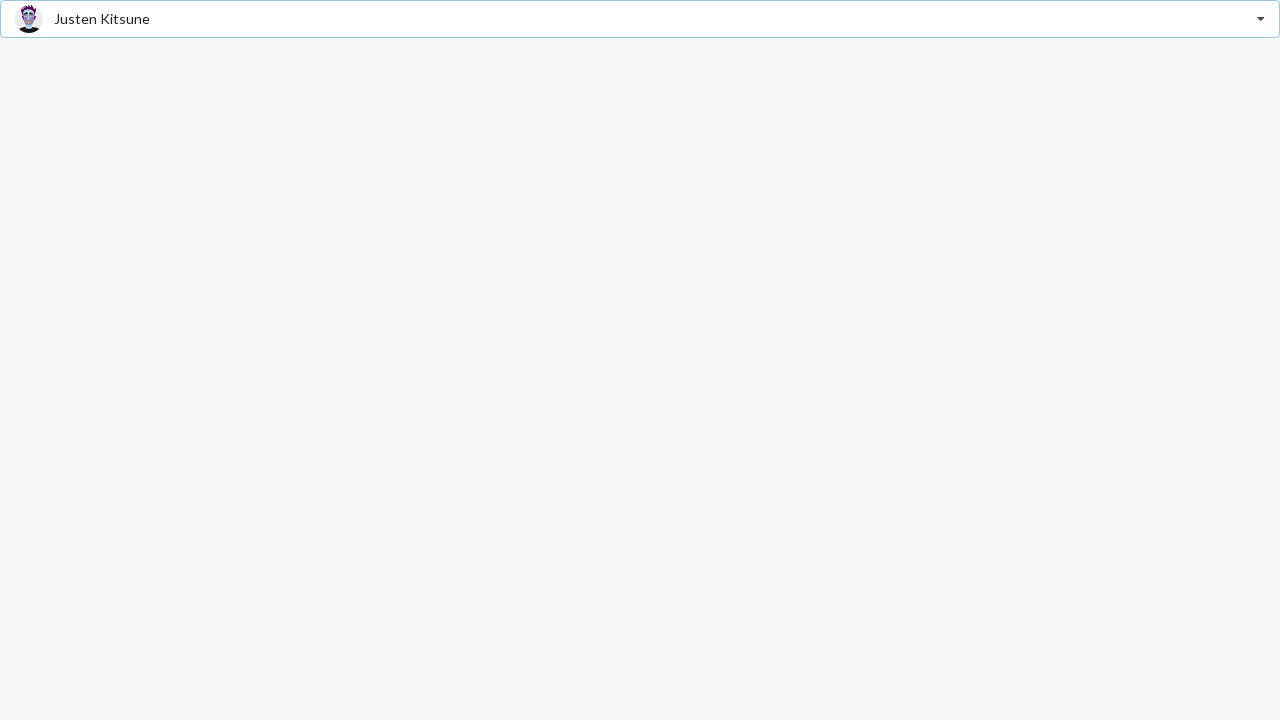